Tests a text box form on DemoQA by filling in user name, email, current address, and permanent address fields, then submitting the form.

Starting URL: https://demoqa.com/text-box

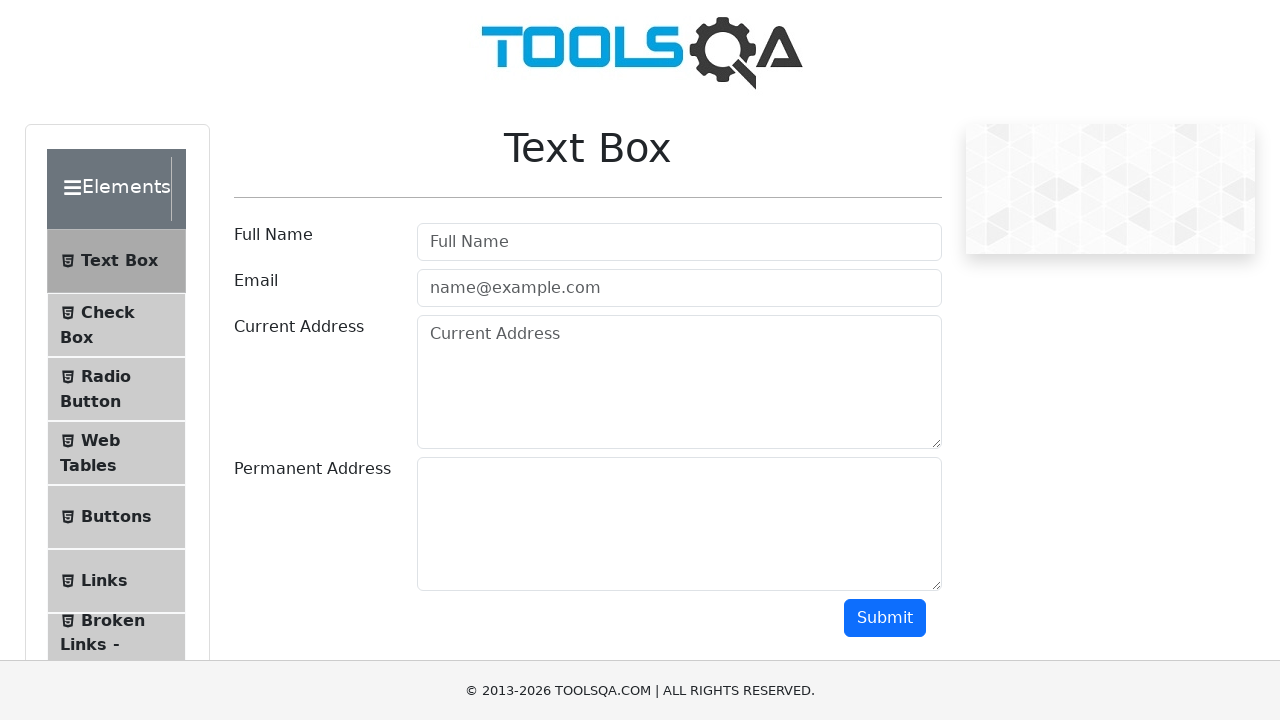

Filled user name field with 'Carlos Martinez' on input#userName
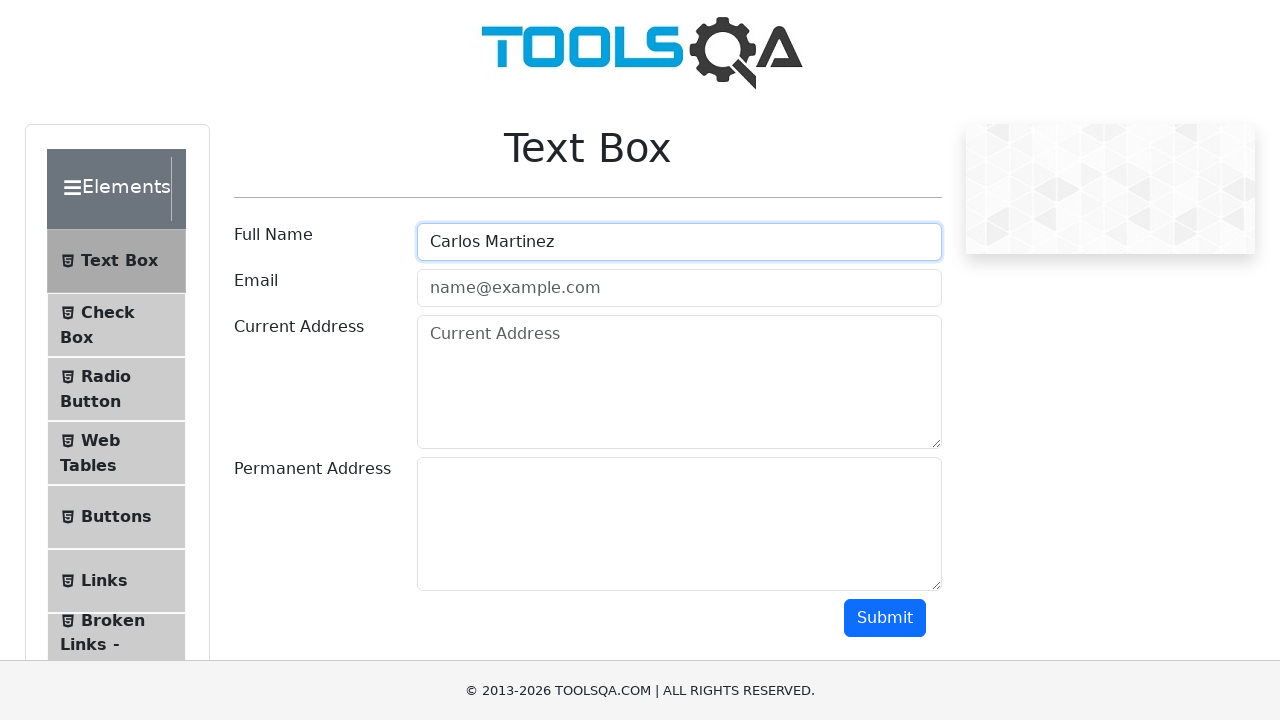

Filled email field with 'carlos.martinez@testmail.com' on input#userEmail
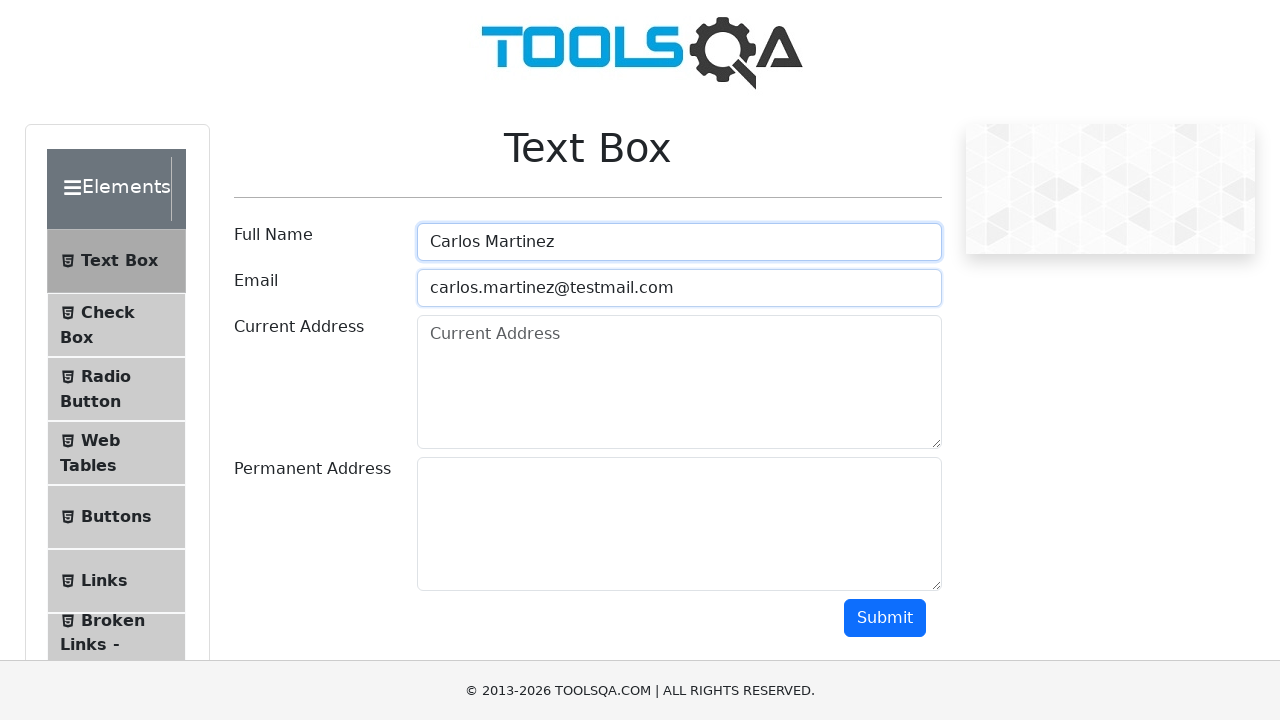

Filled current address field with '123 Main Street, Apartment 4B, New York' on textarea#currentAddress
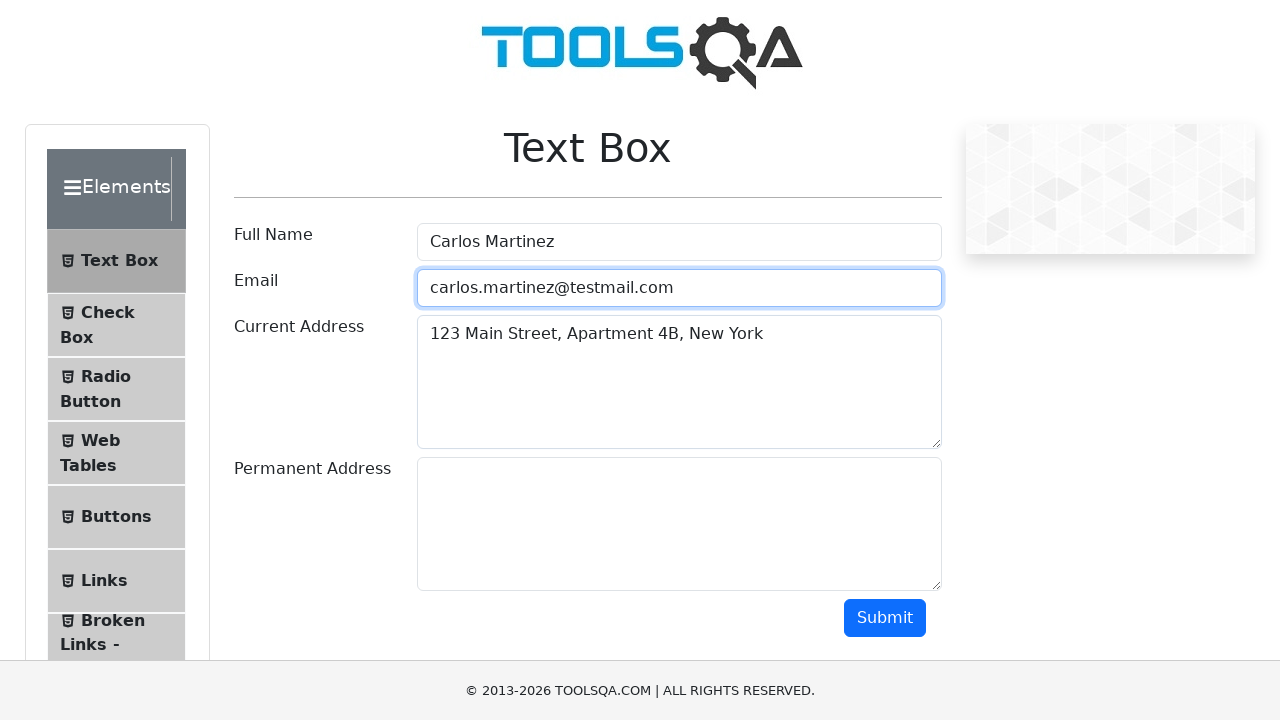

Filled permanent address field with '456 Oak Avenue, Los Angeles, CA 90001' on textarea#permanentAddress
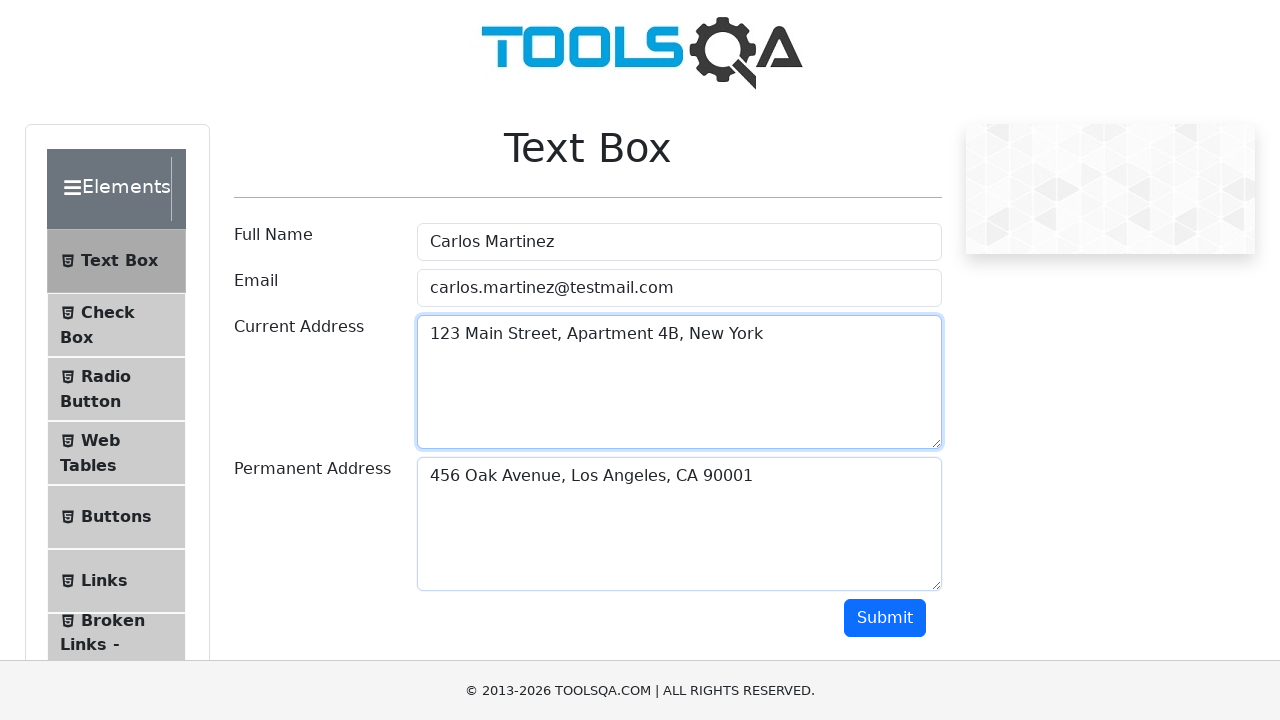

Scrolled down to reveal submit button
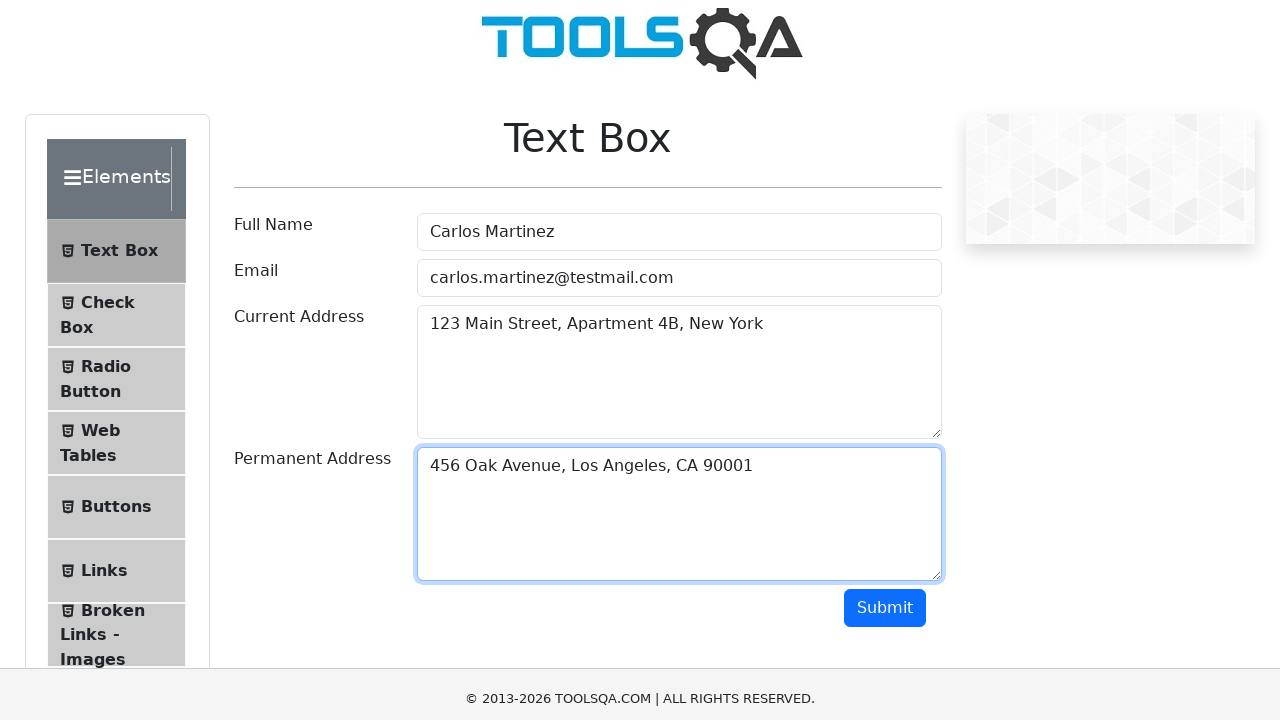

Clicked submit button to submit the form at (885, 118) on button:text('Submit')
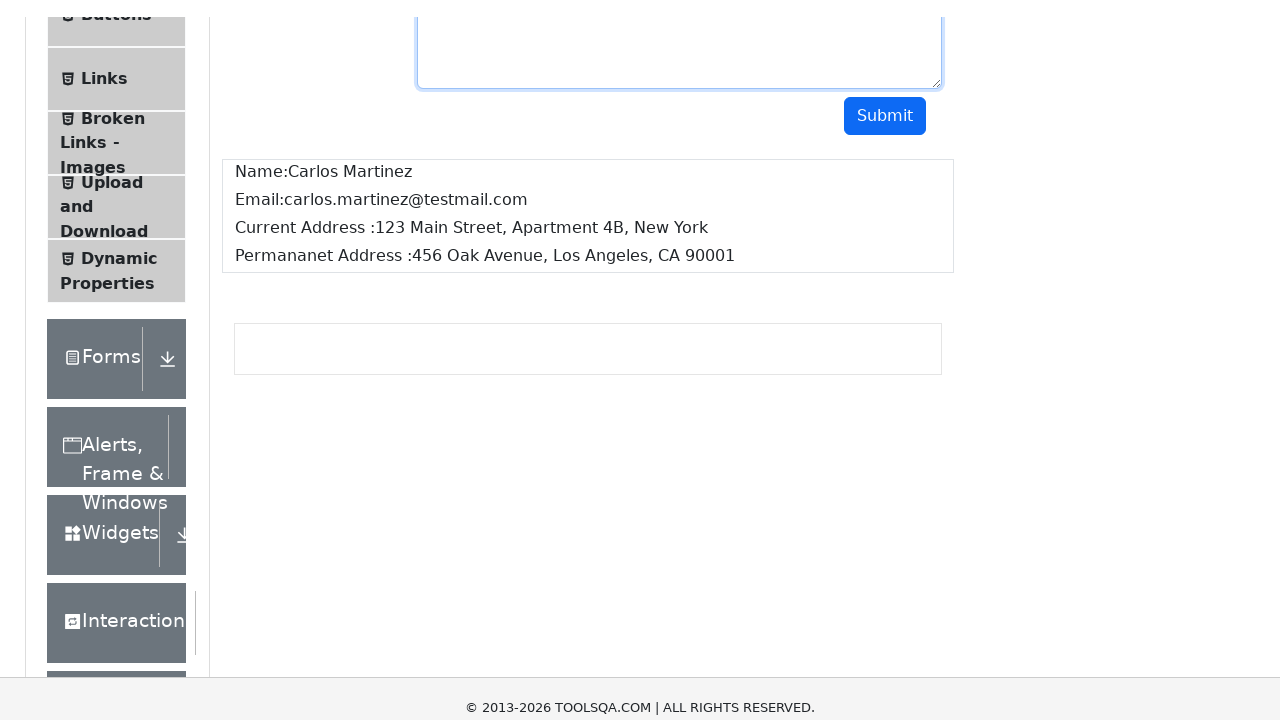

Form output section loaded successfully
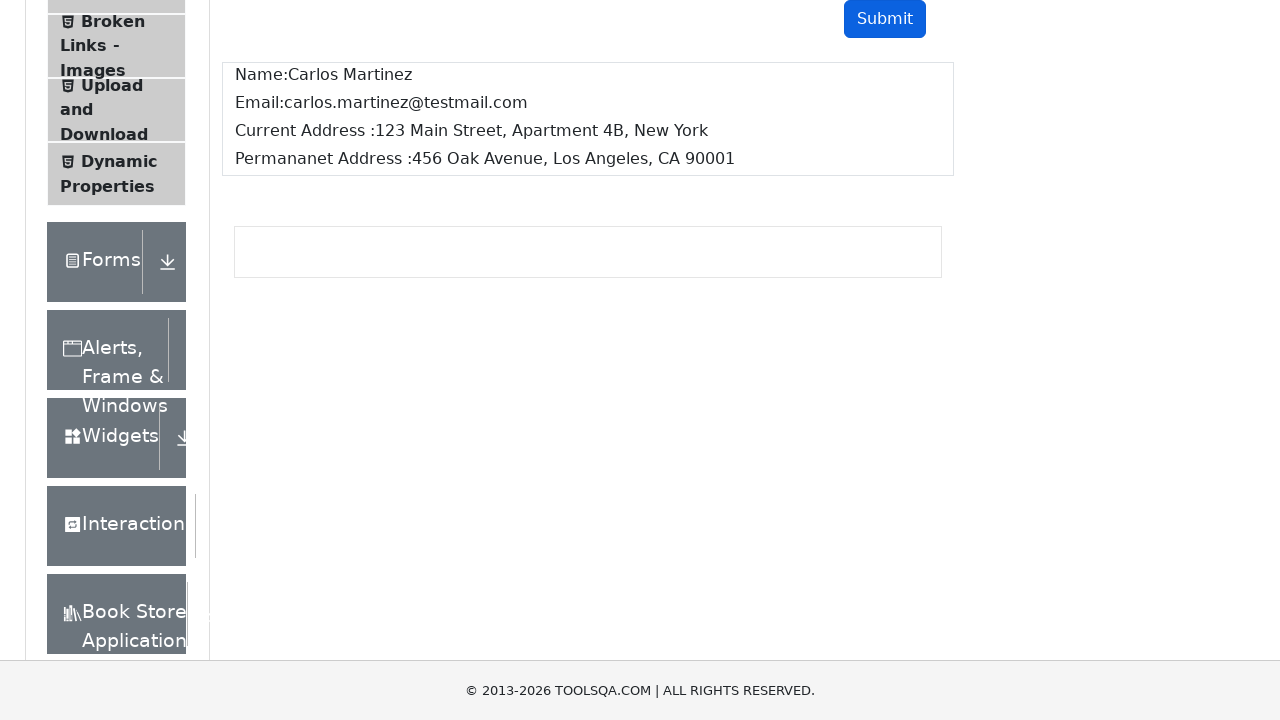

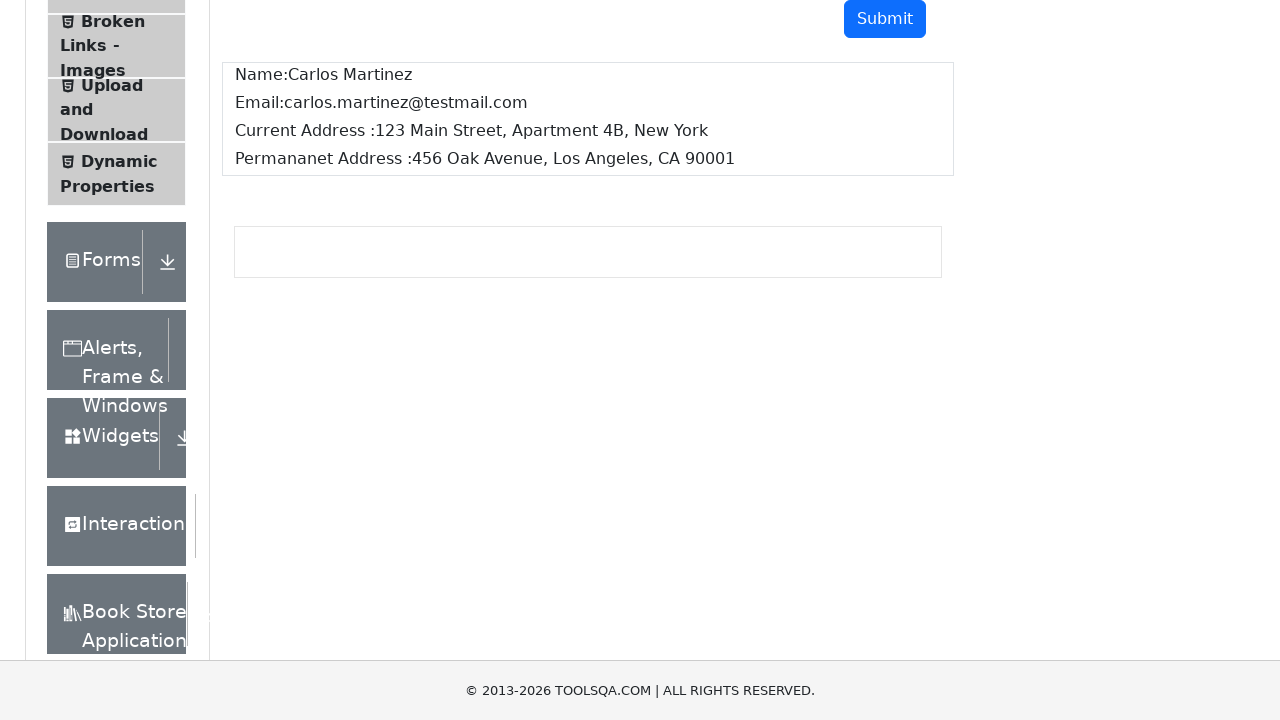